Navigates to livescore.com, then navigates to a specific sports section (e.g., Champions League football) and scrolls down the page to view content

Starting URL: http://www.livescore.com/

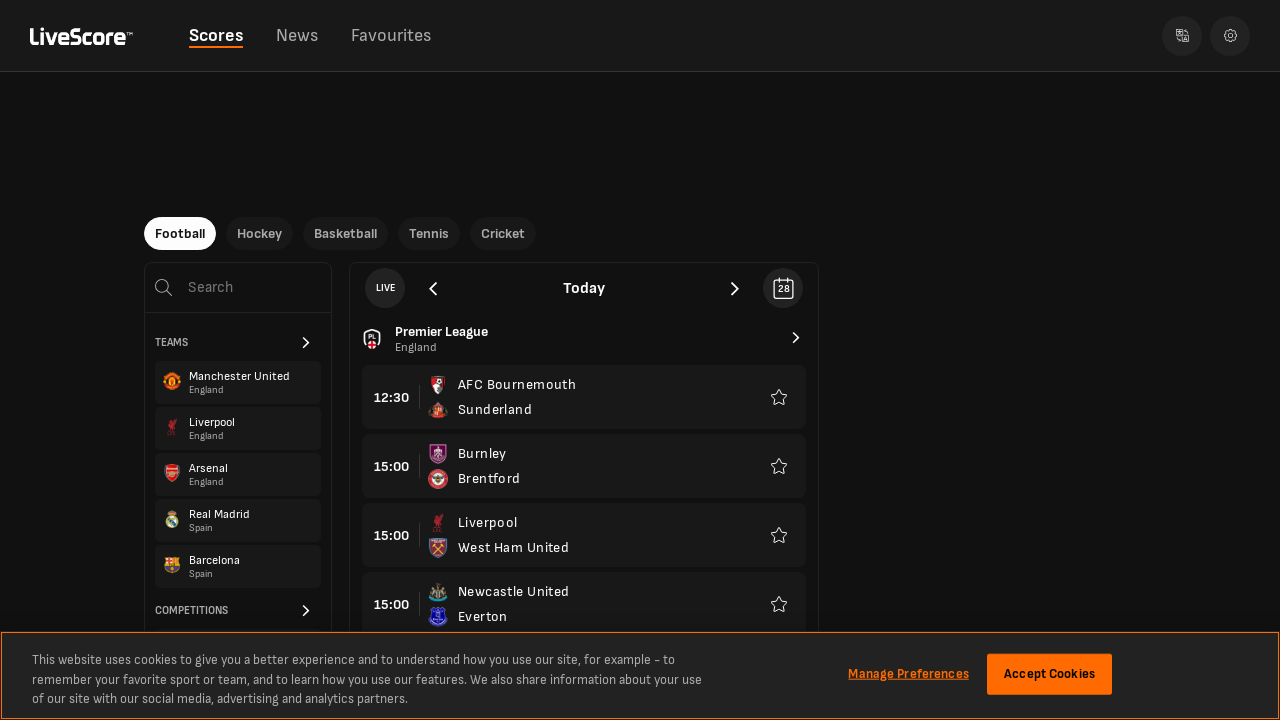

Navigated to livescore.com Champions League section
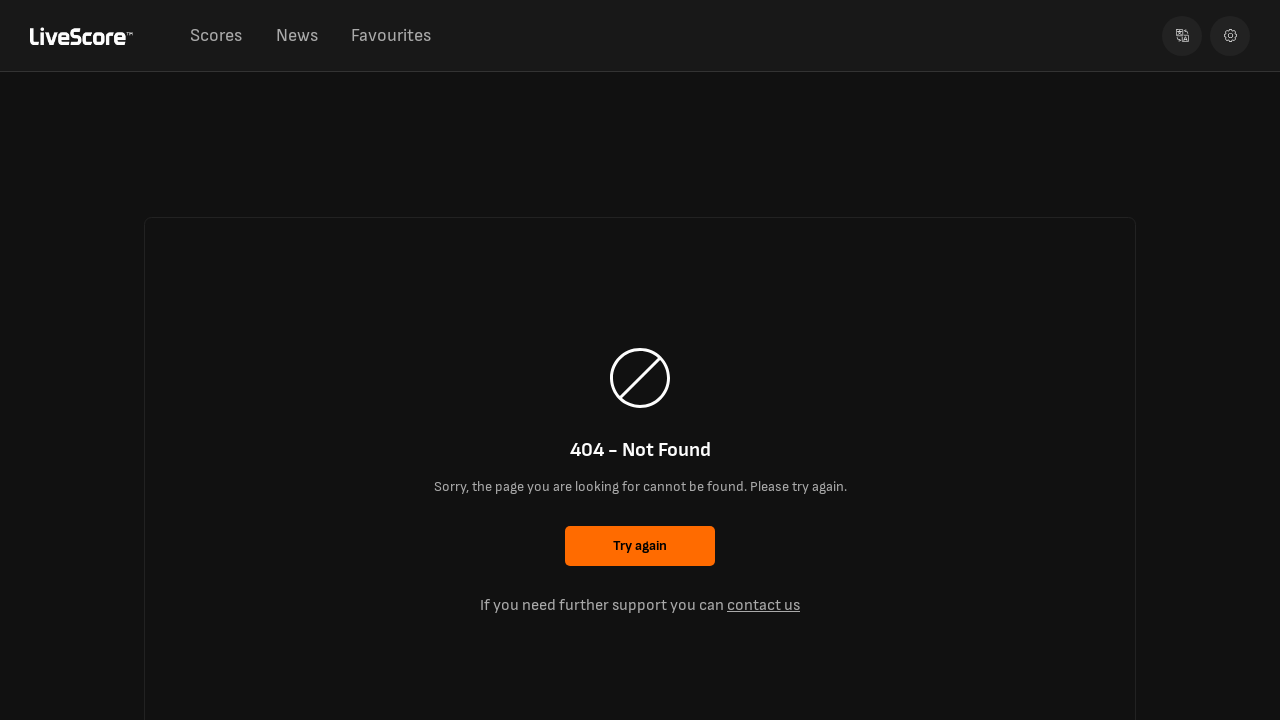

Page content loaded (networkidle state)
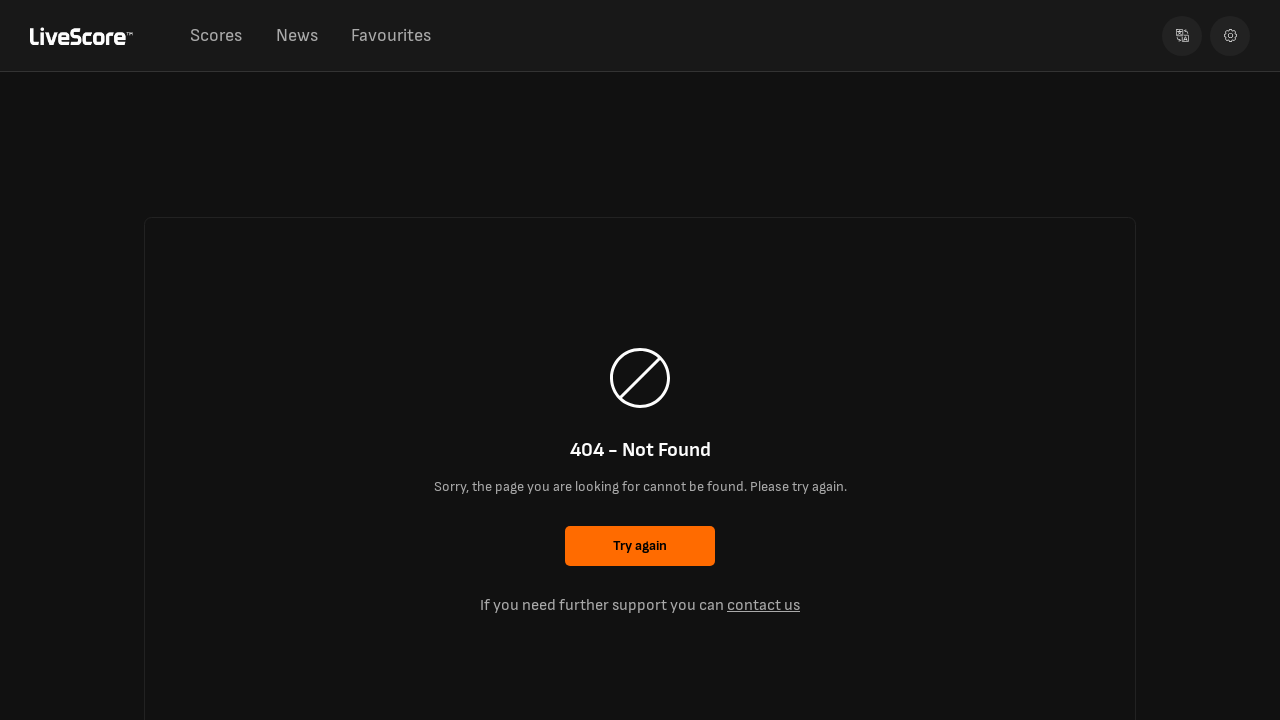

Scrolled down 200 pixels to view more content
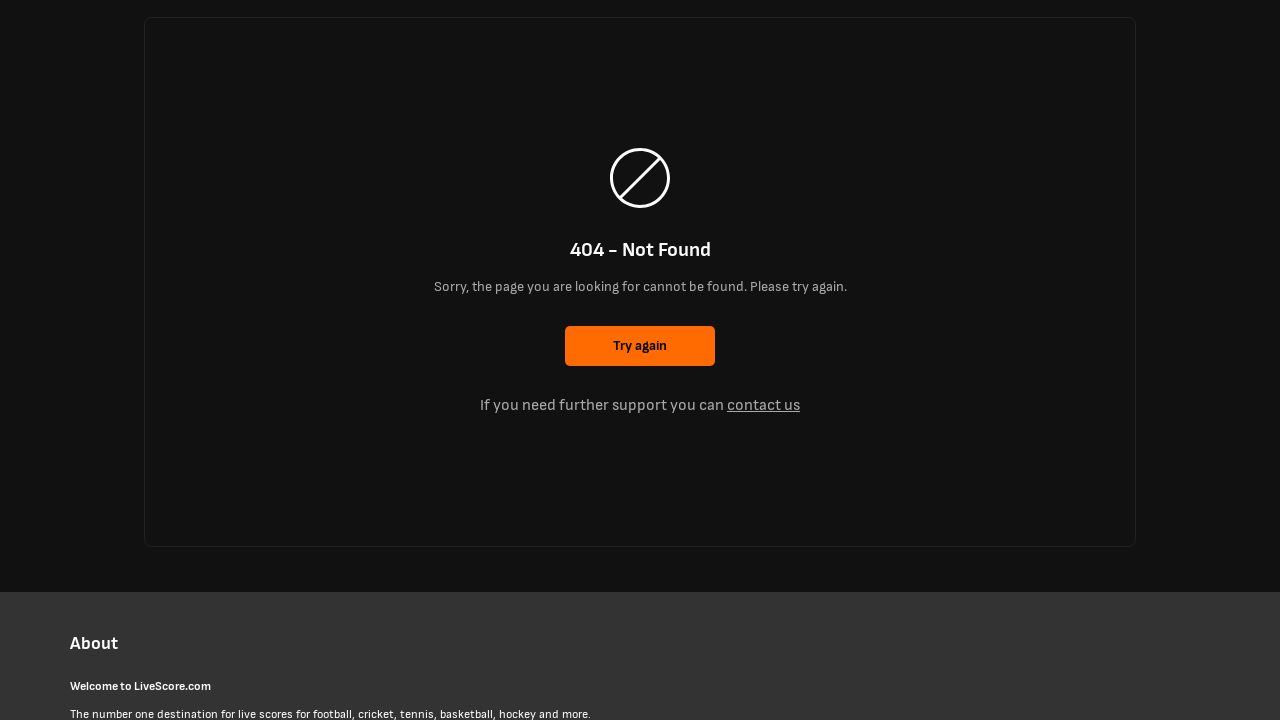

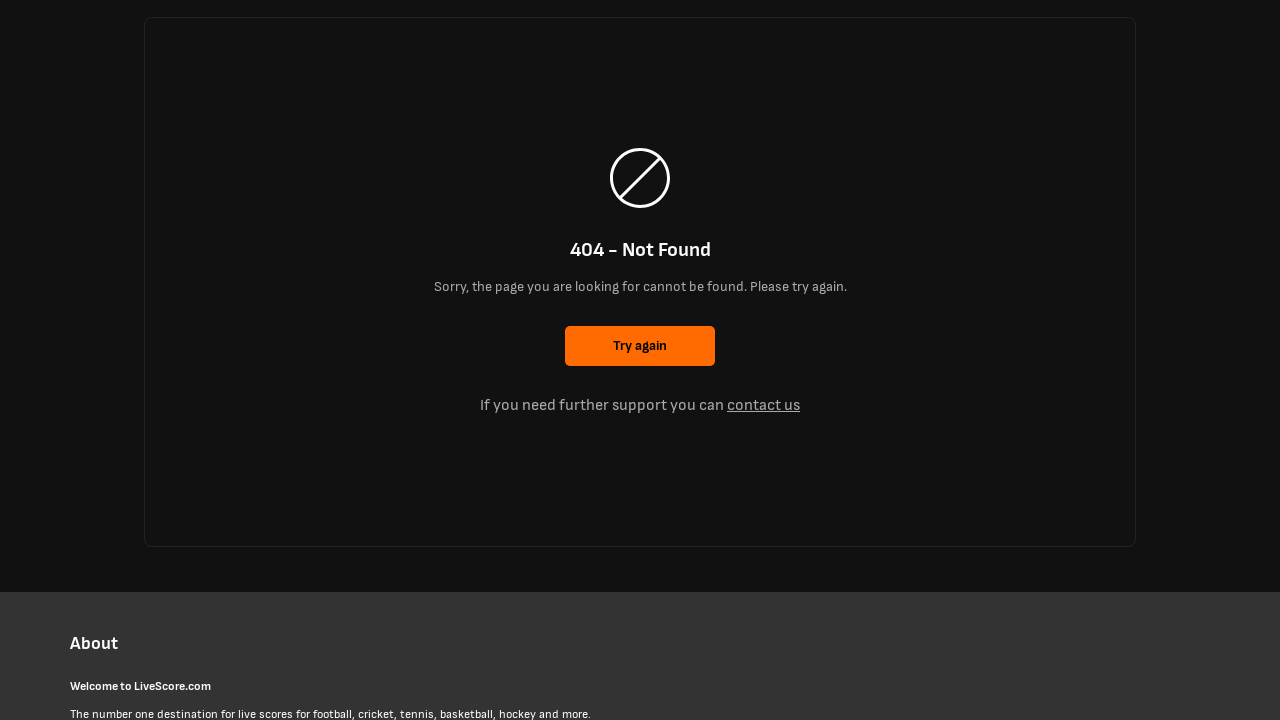